Tests dynamic controls by clicking checkbox, removing/adding it, and enabling/disabling input field

Starting URL: https://practice.expandtesting.com/dynamic-controls?

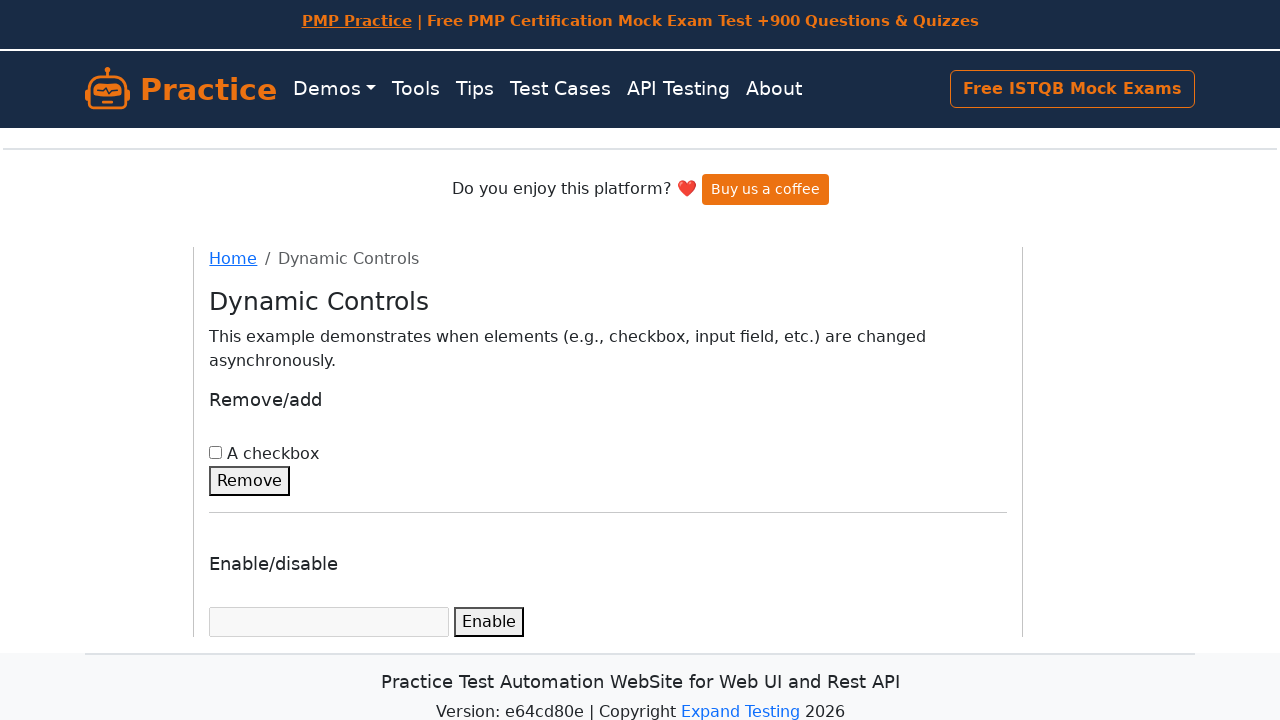

Clicked the checkbox at (216, 453) on xpath=//input[@type='checkbox']
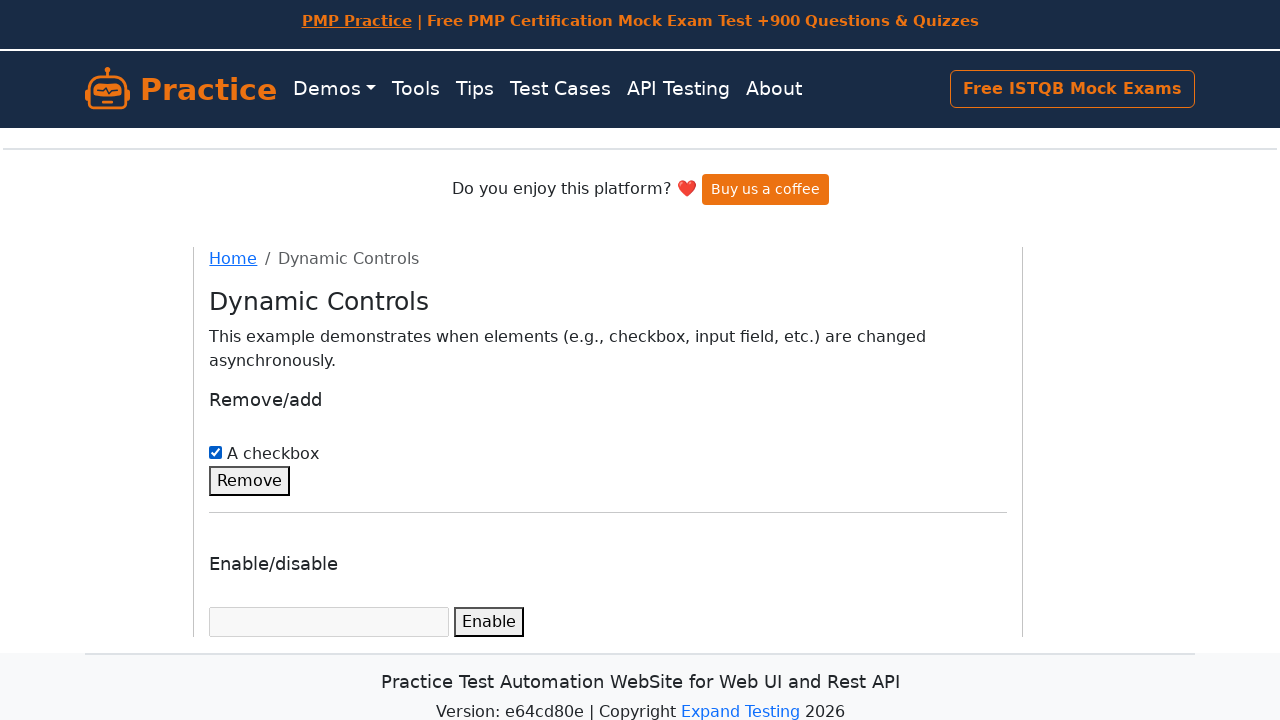

Clicked Remove button at (250, 481) on internal:role=button[name="Remove"i]
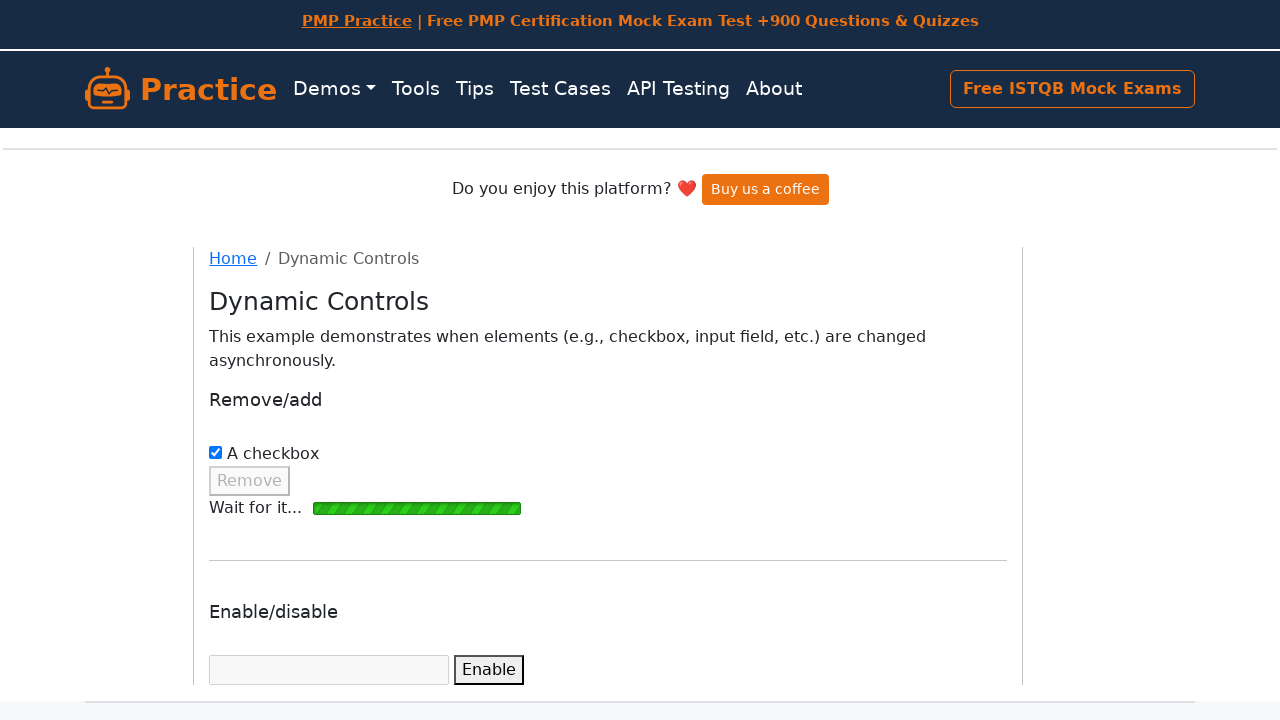

Waited for removal message to appear
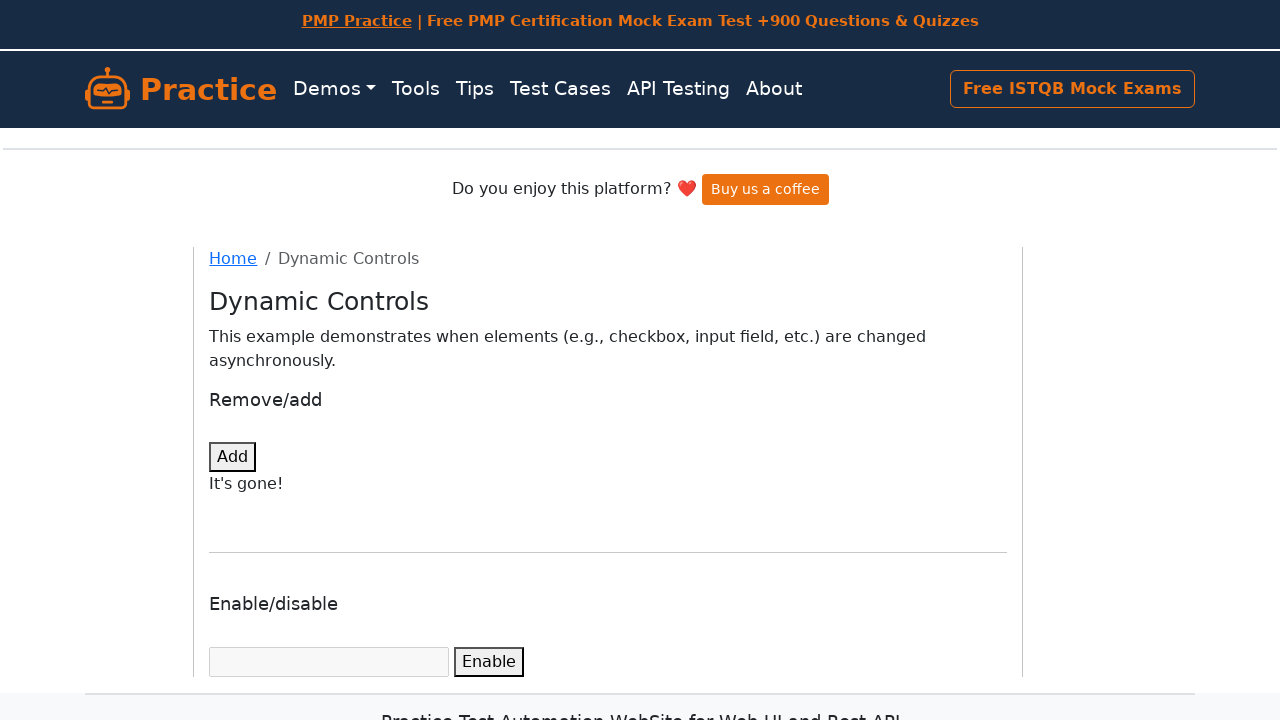

Clicked Add button at (233, 457) on internal:role=button[name="Add"i]
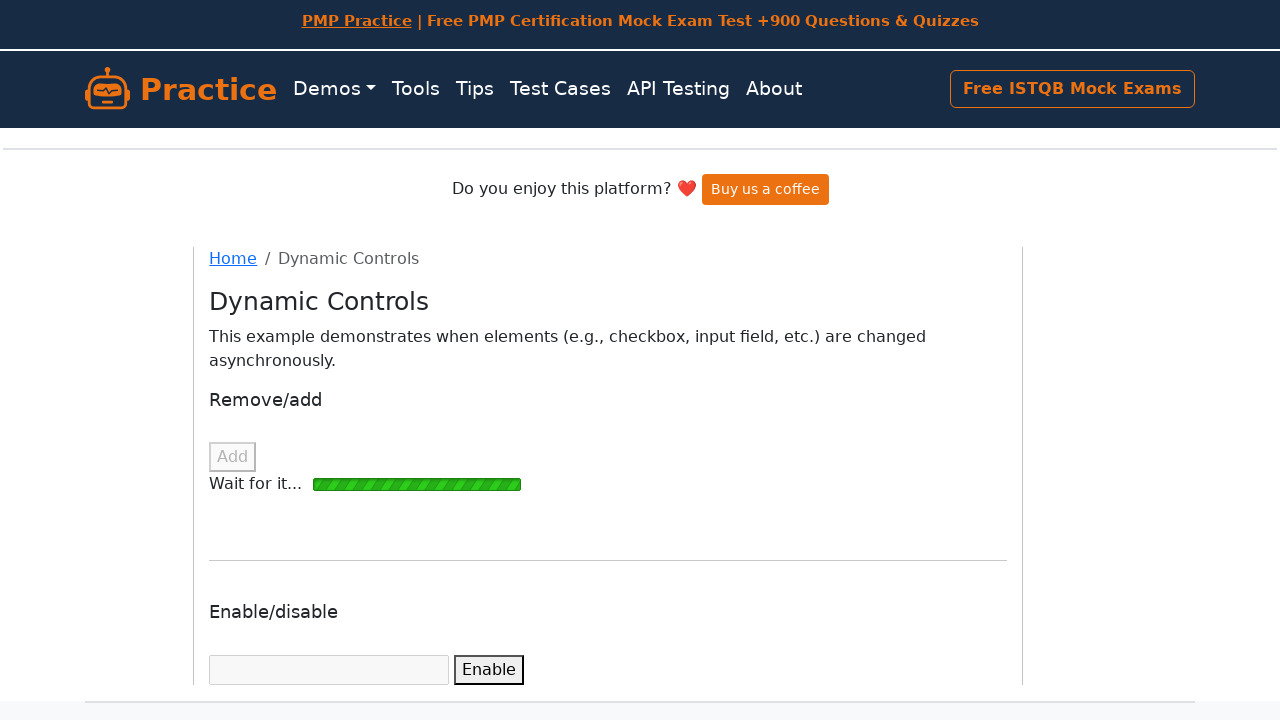

Waited for addition message to appear
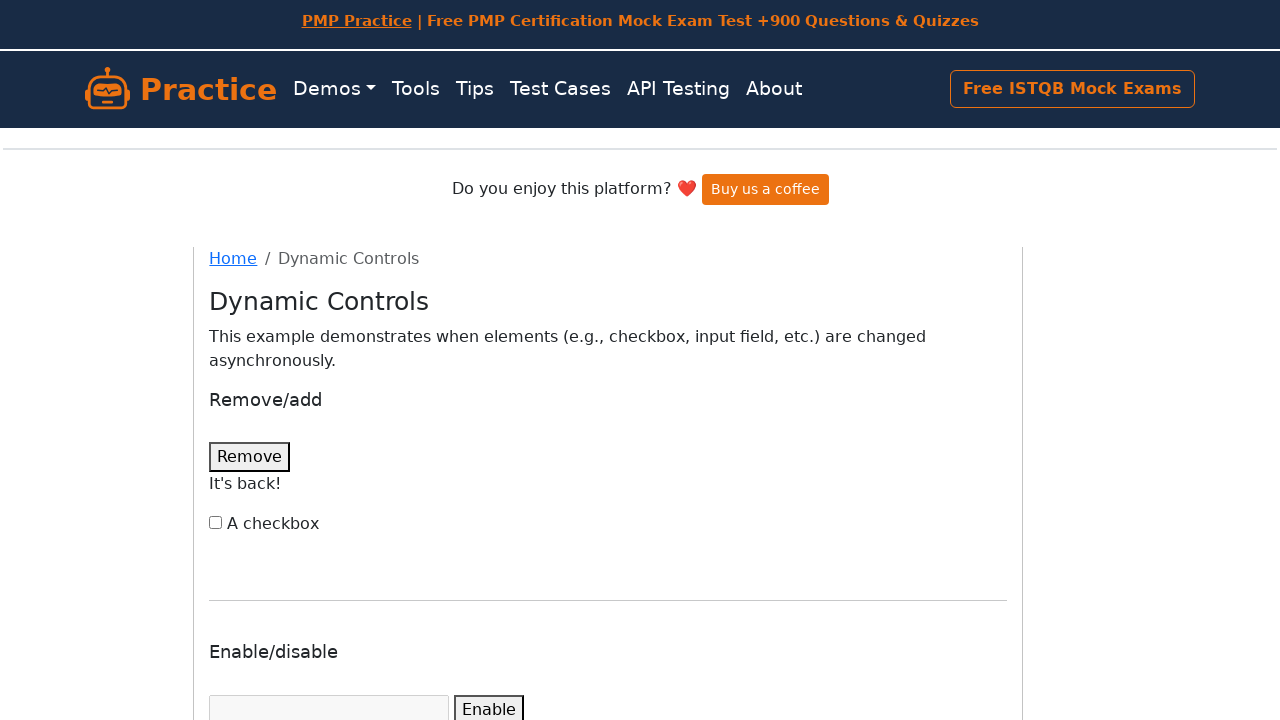

Clicked Enable button at (489, 705) on internal:role=button[name="Enable"i]
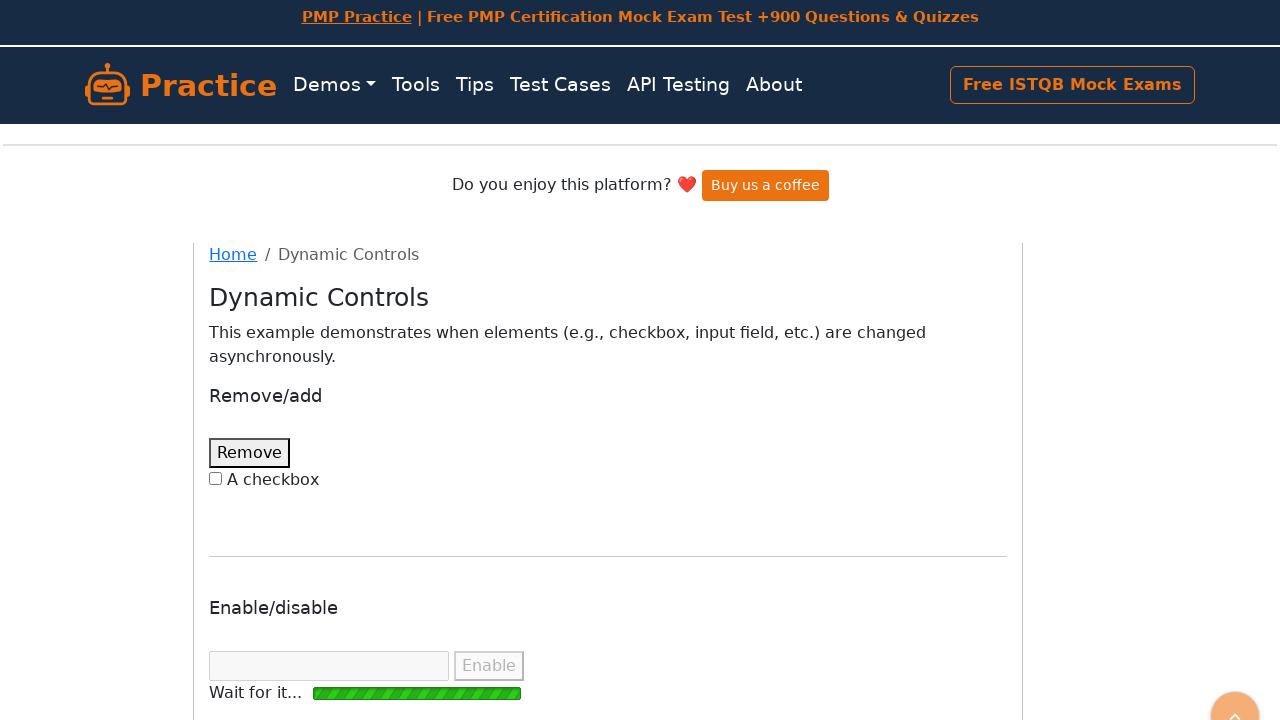

Waited for input field to be enabled
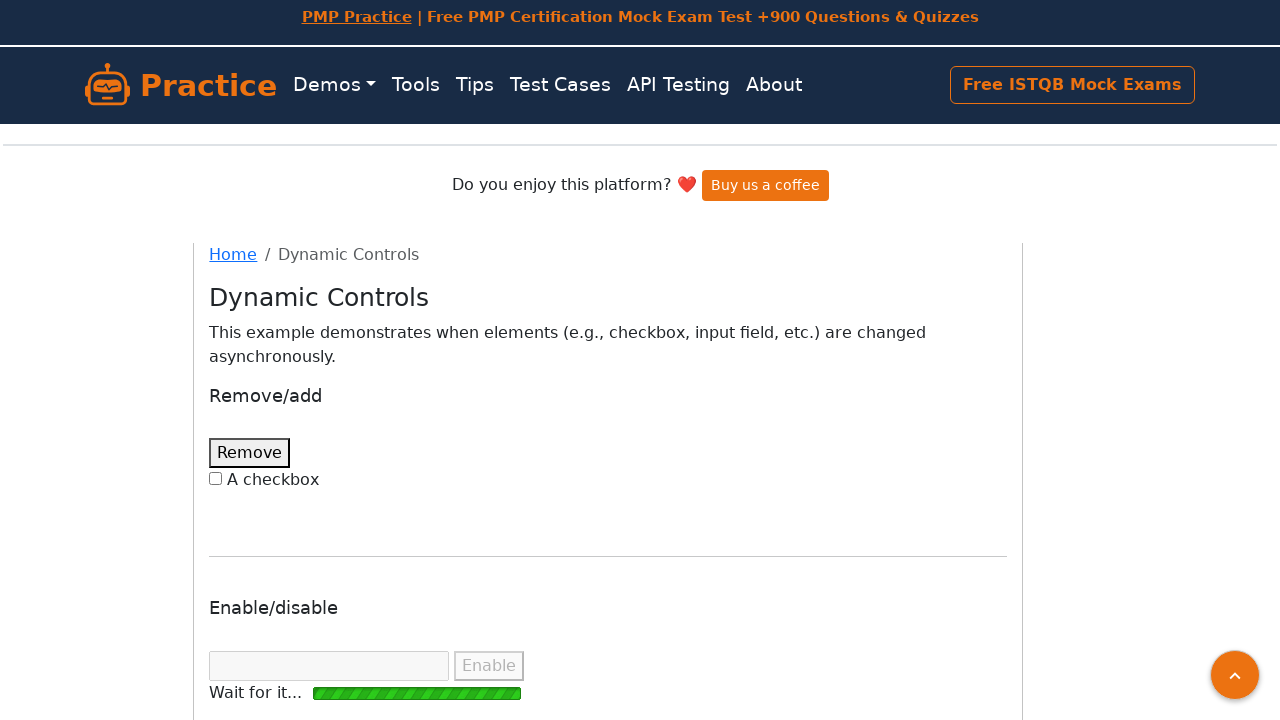

Clicked Disable button at (491, 666) on internal:role=button[name="Disable"i]
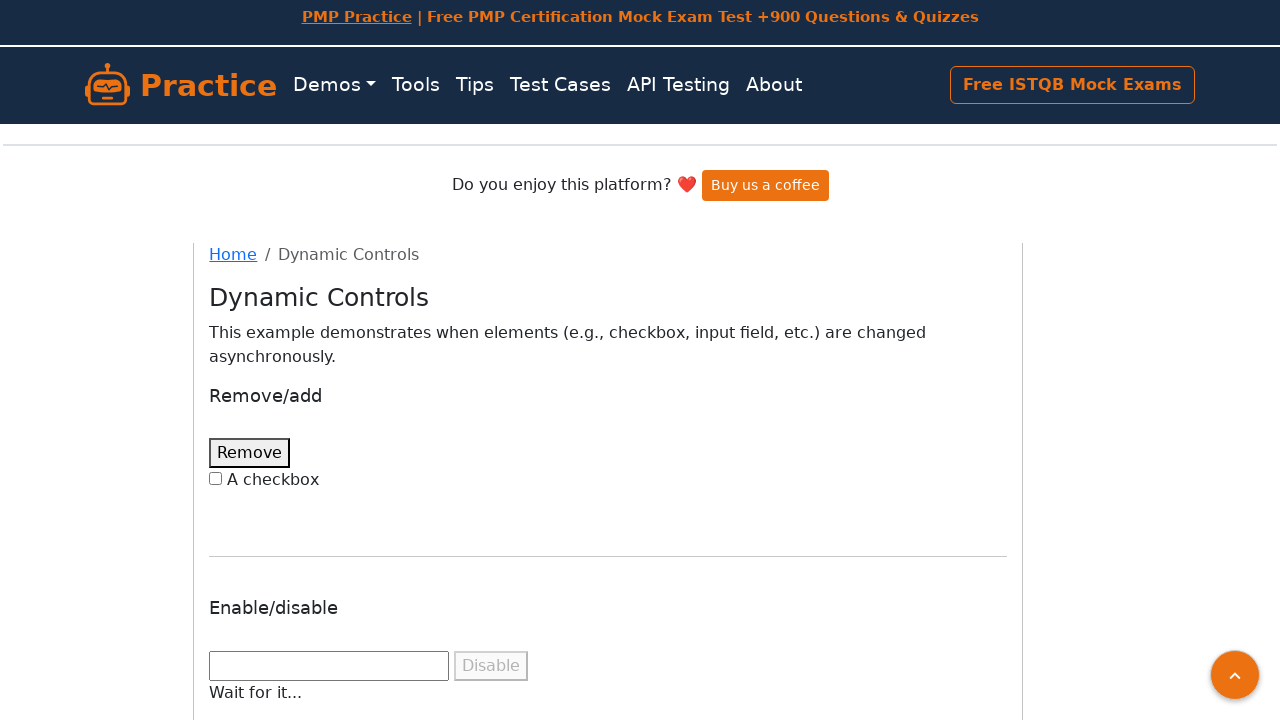

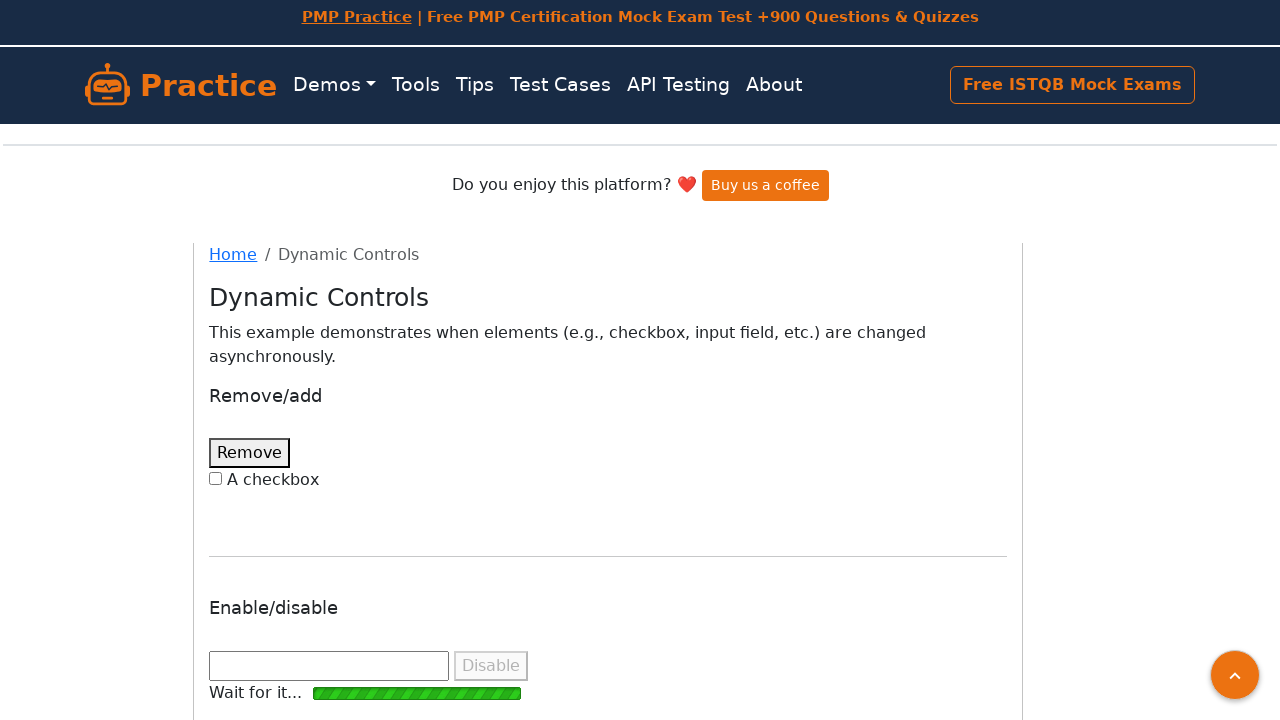